Tests adding files to a collection on jsdelivr package pages

Starting URL: https://www.jsdelivr.com/package/npm/fontfamous?version=2.1.1

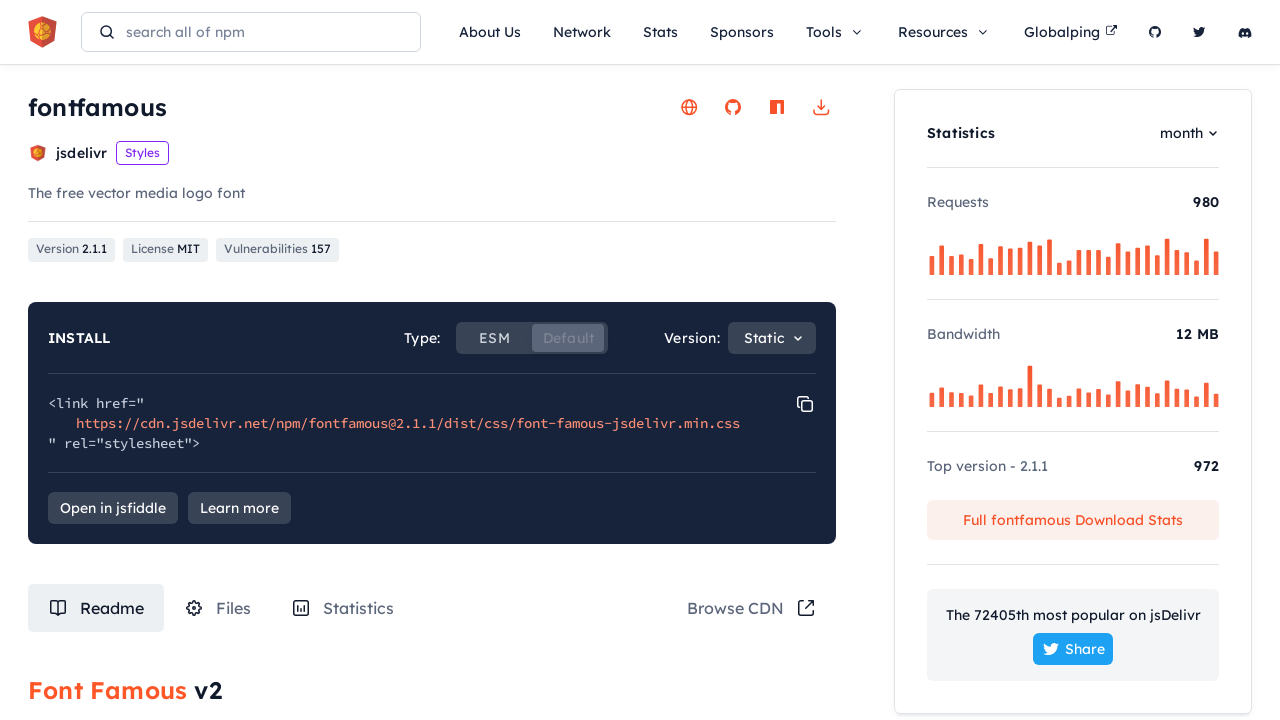

Waited for page to load
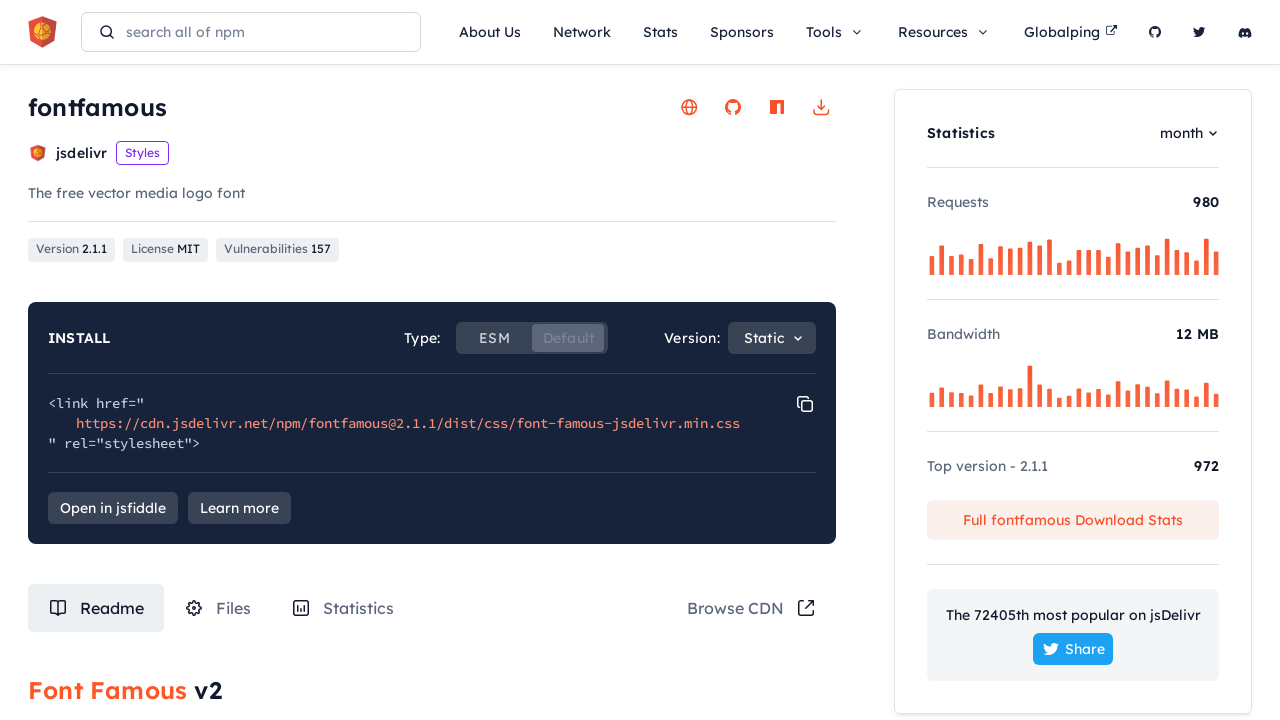

Clicked on Files tab at (218, 608) on #tabRouteFiles
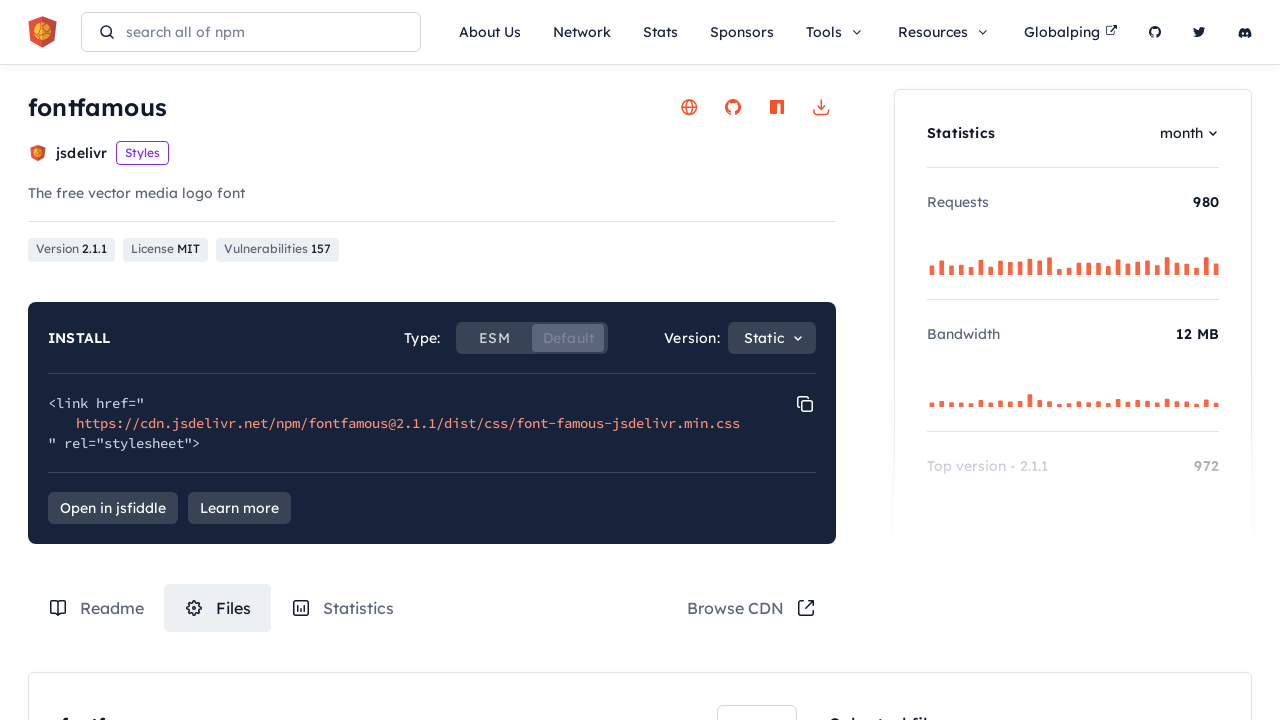

Selected first file at (771, 361) on .box-content-wrapper .file-item:nth-of-type(3) label
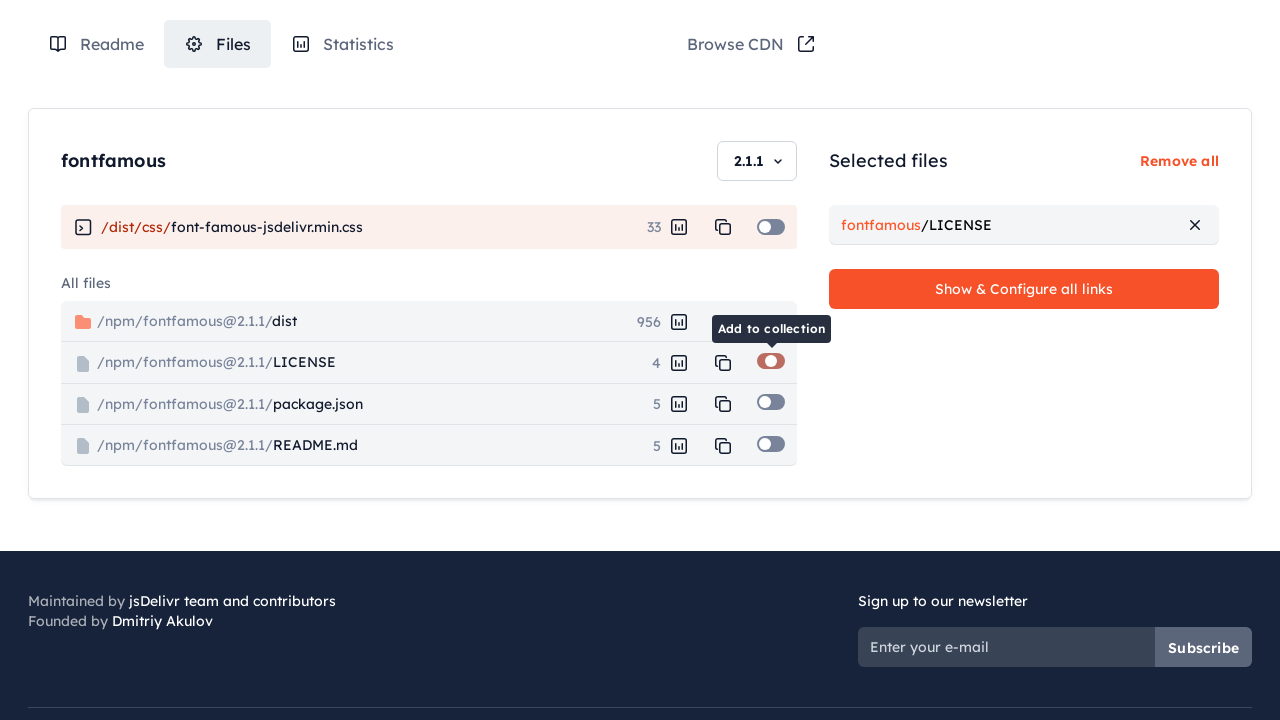

Selected second file at (771, 402) on .box-content-wrapper .file-item:nth-of-type(4) label
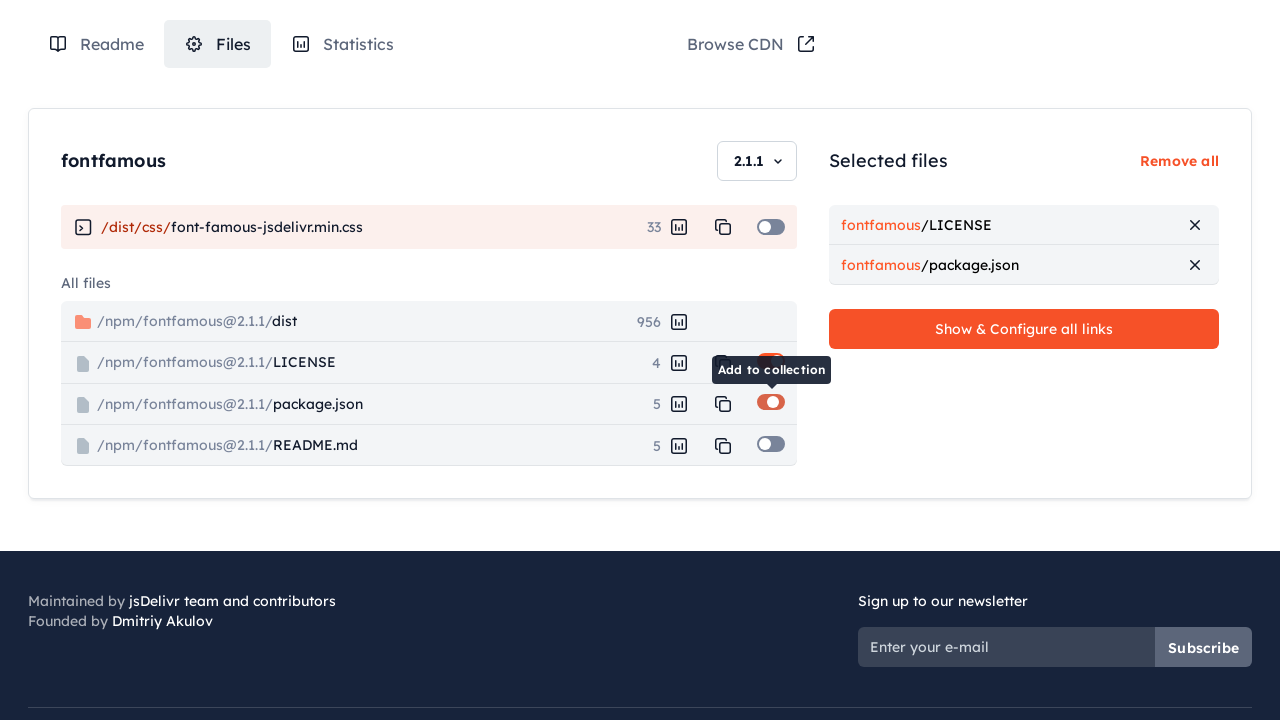

Waited for UI to update after file selection
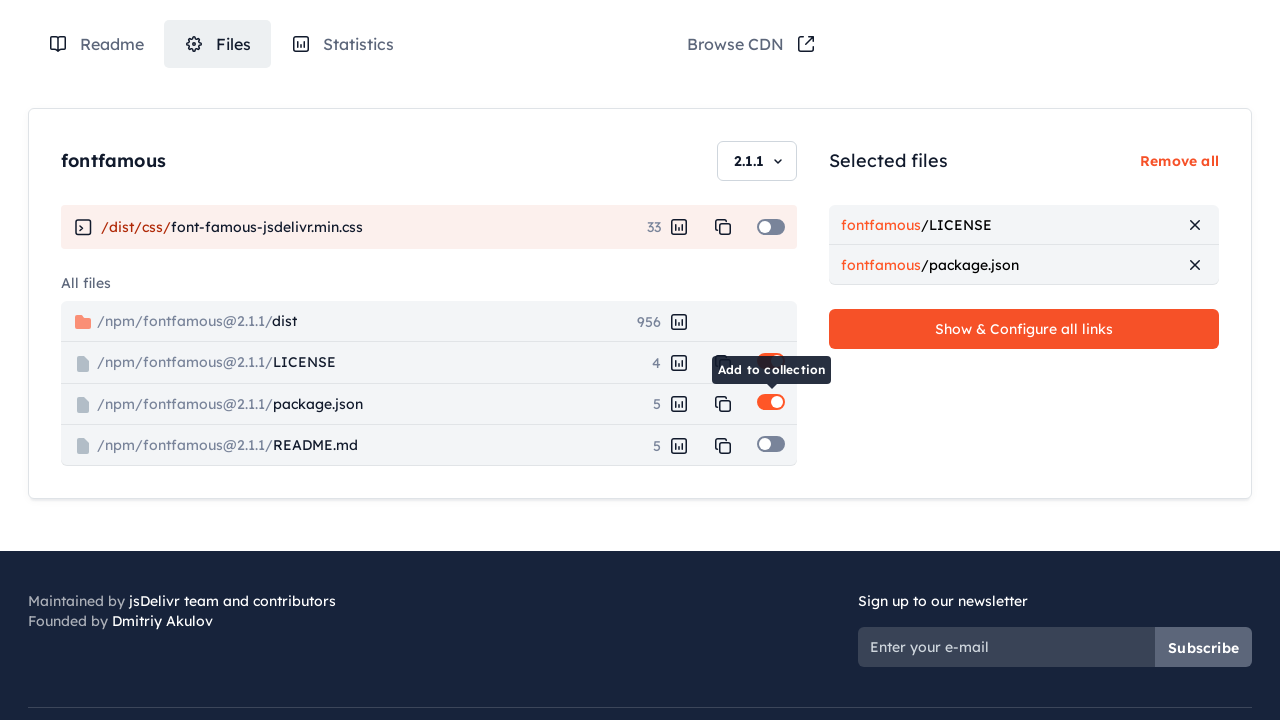

Clicked config button in collection box at (1024, 329) on .c-collection-box .config-btn
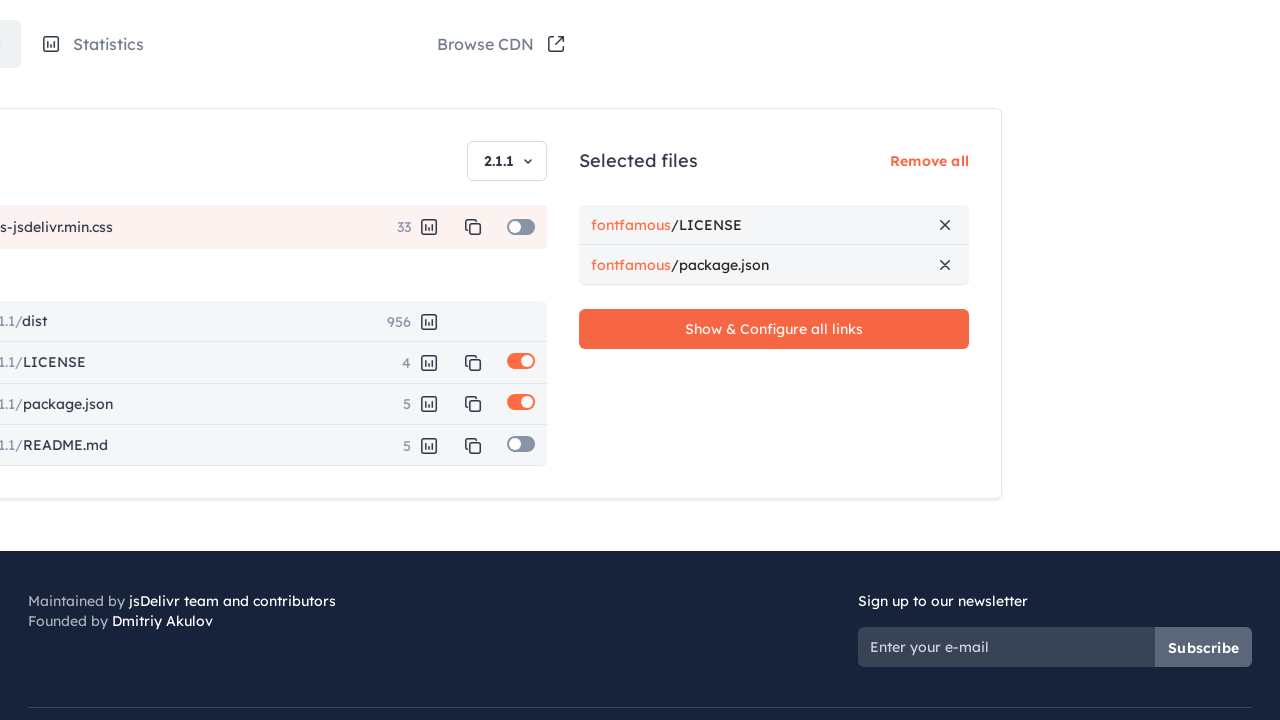

Waited for collection configuration to load
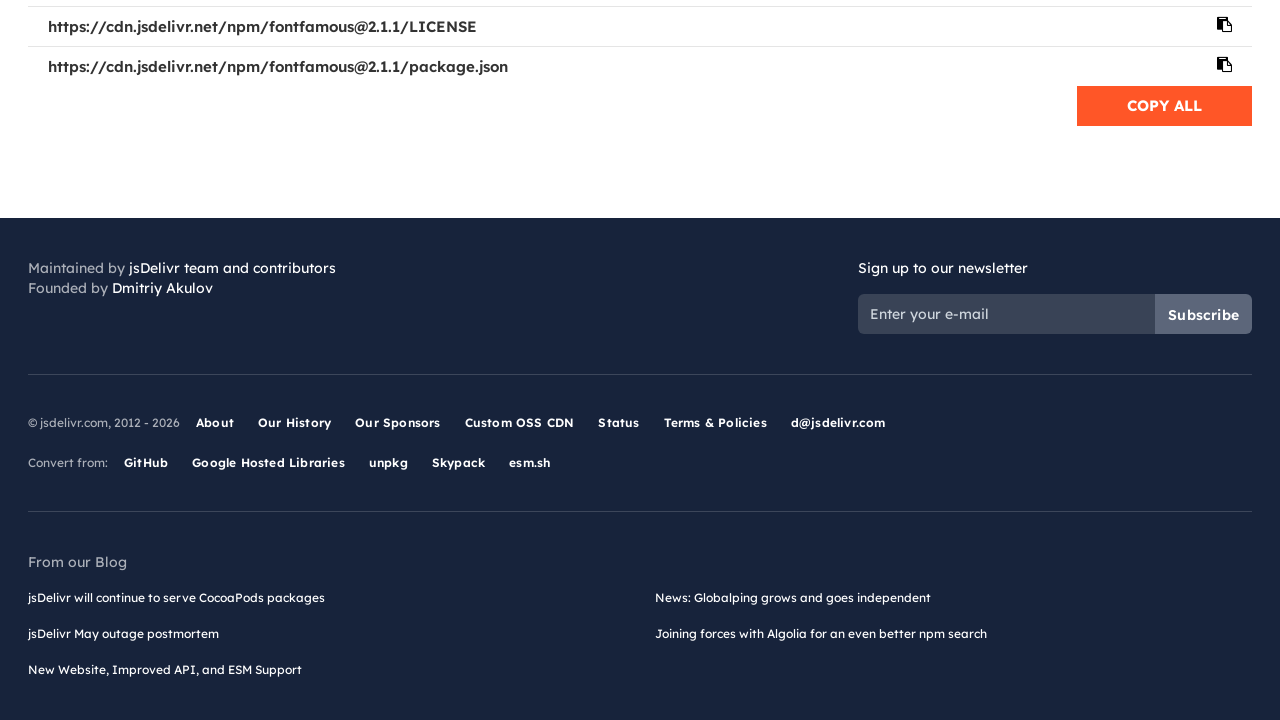

Verified second collection link is displayed
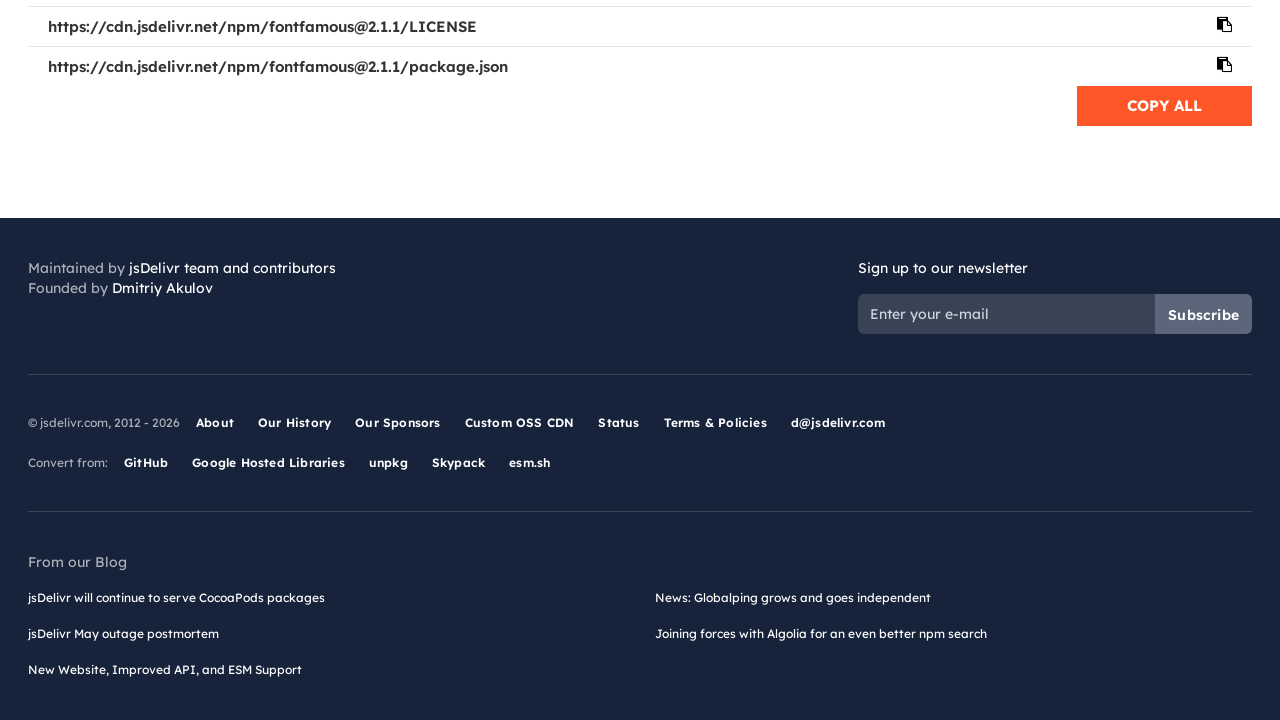

Verified third collection link is displayed
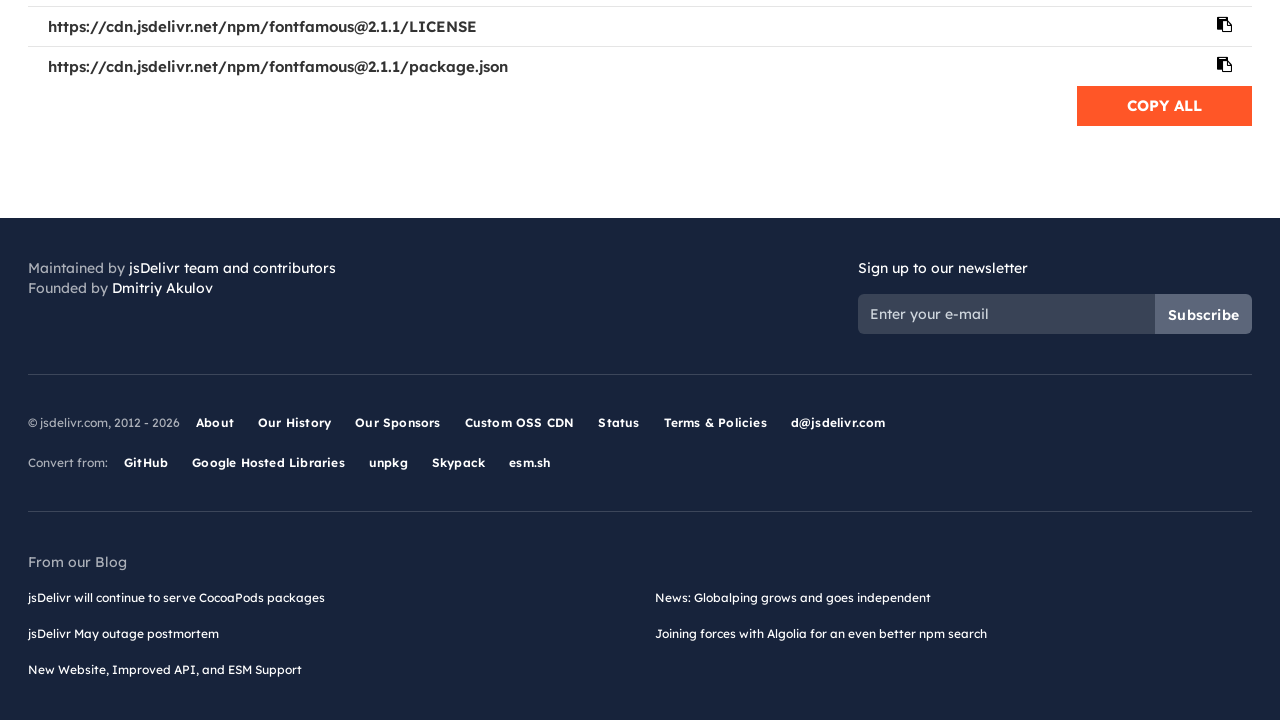

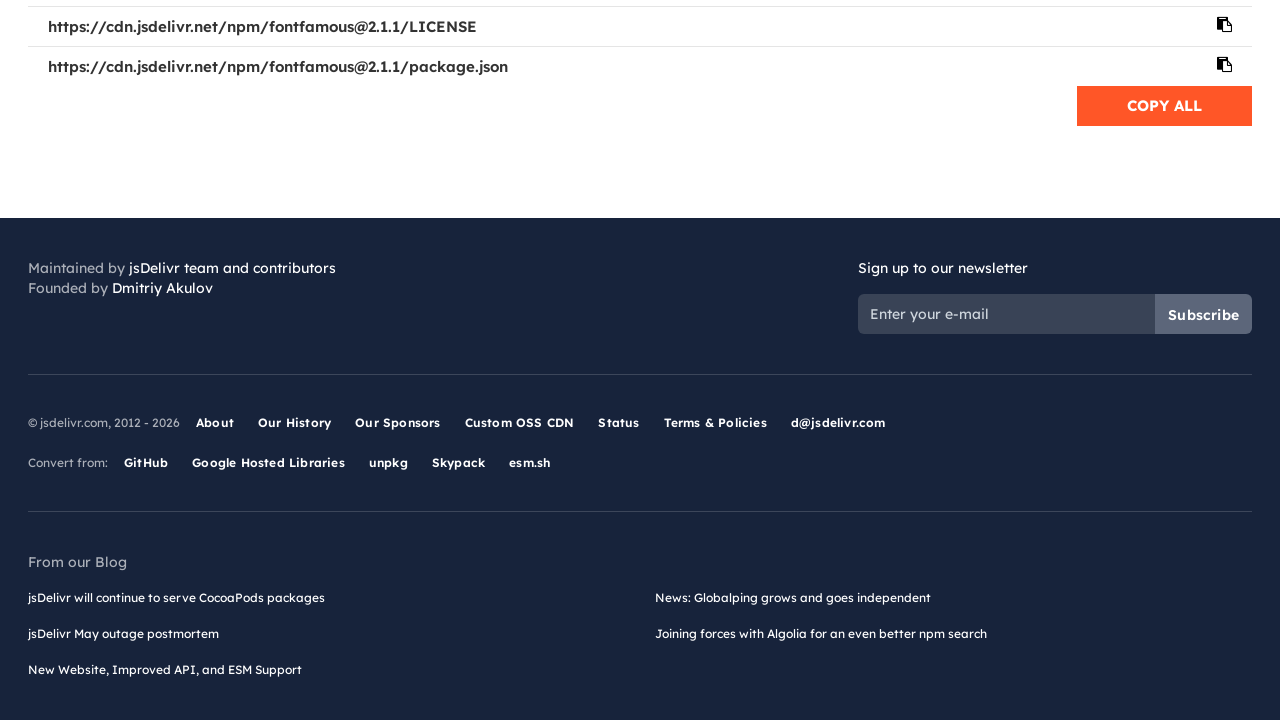